Tests the calculator's division operation by entering two numbers, selecting divide operation, clicking calculate, and verifying the quotient

Starting URL: https://testpages.eviltester.com/styled/calculator

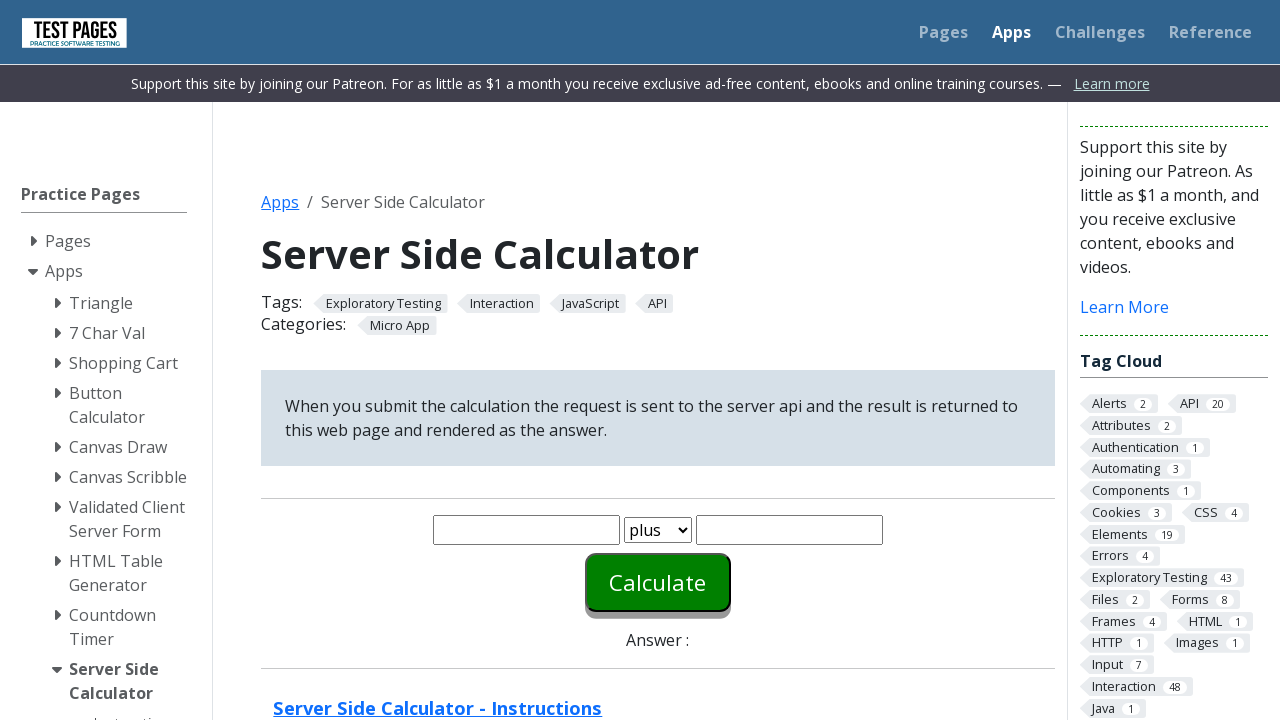

Entered first number '6' in the calculator on #number1
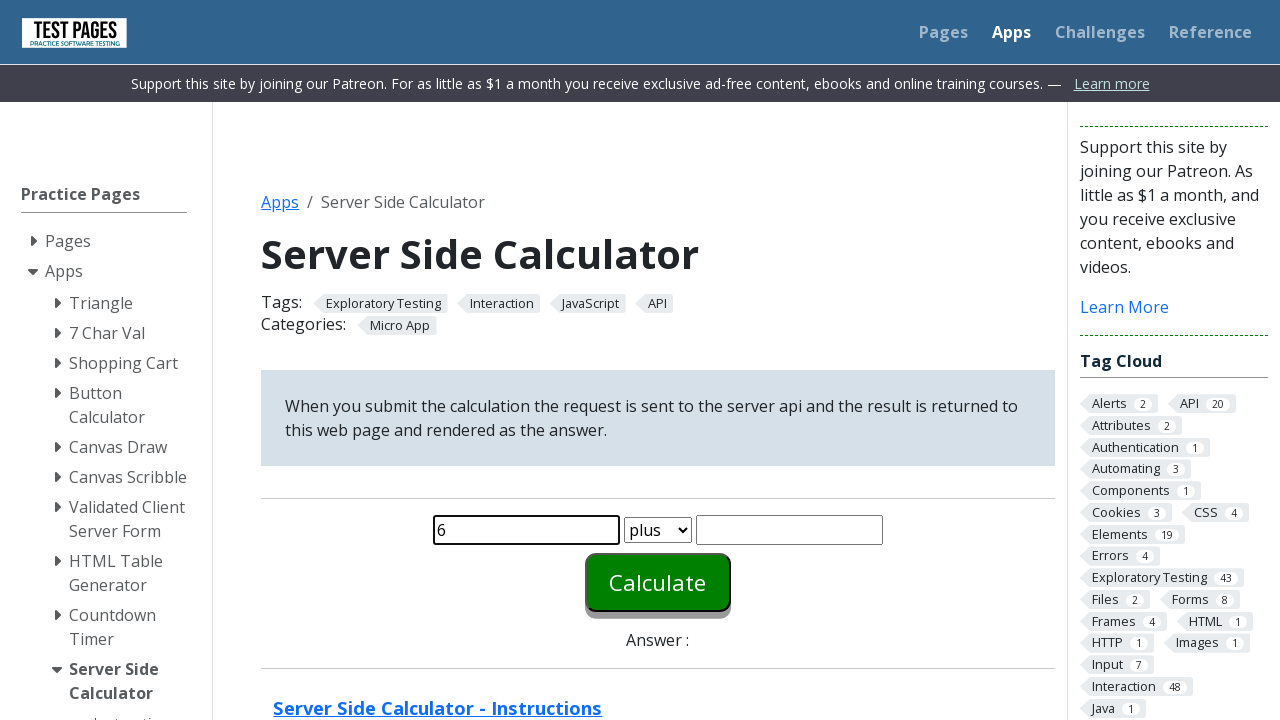

Entered second number '2' in the calculator on #number2
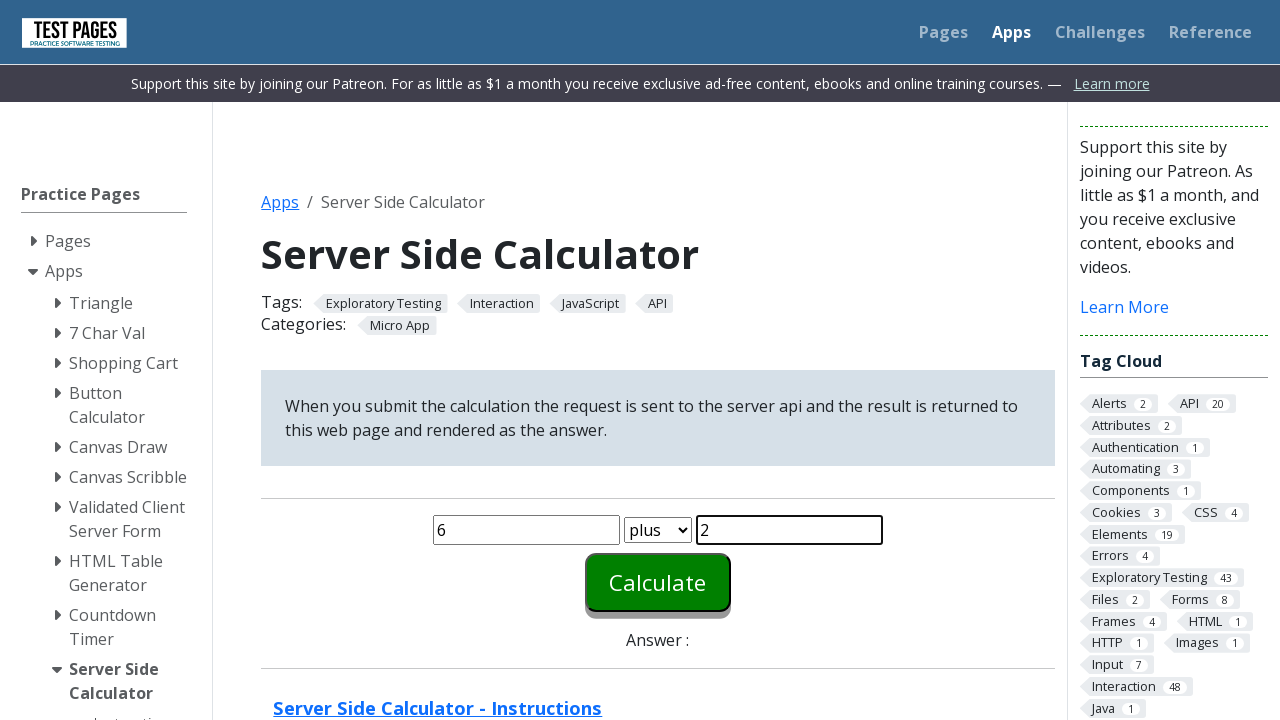

Selected 'divide' operation from the function dropdown on #function
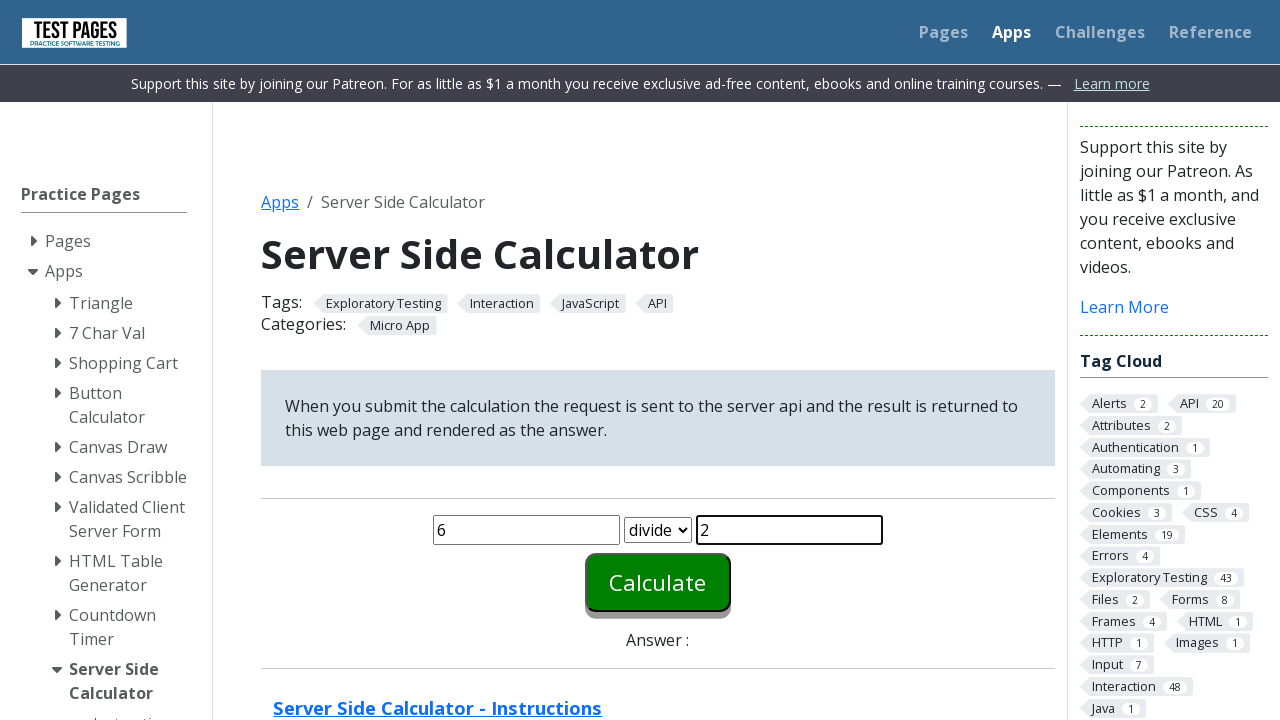

Clicked the Calculate button to perform division at (658, 582) on #calculate
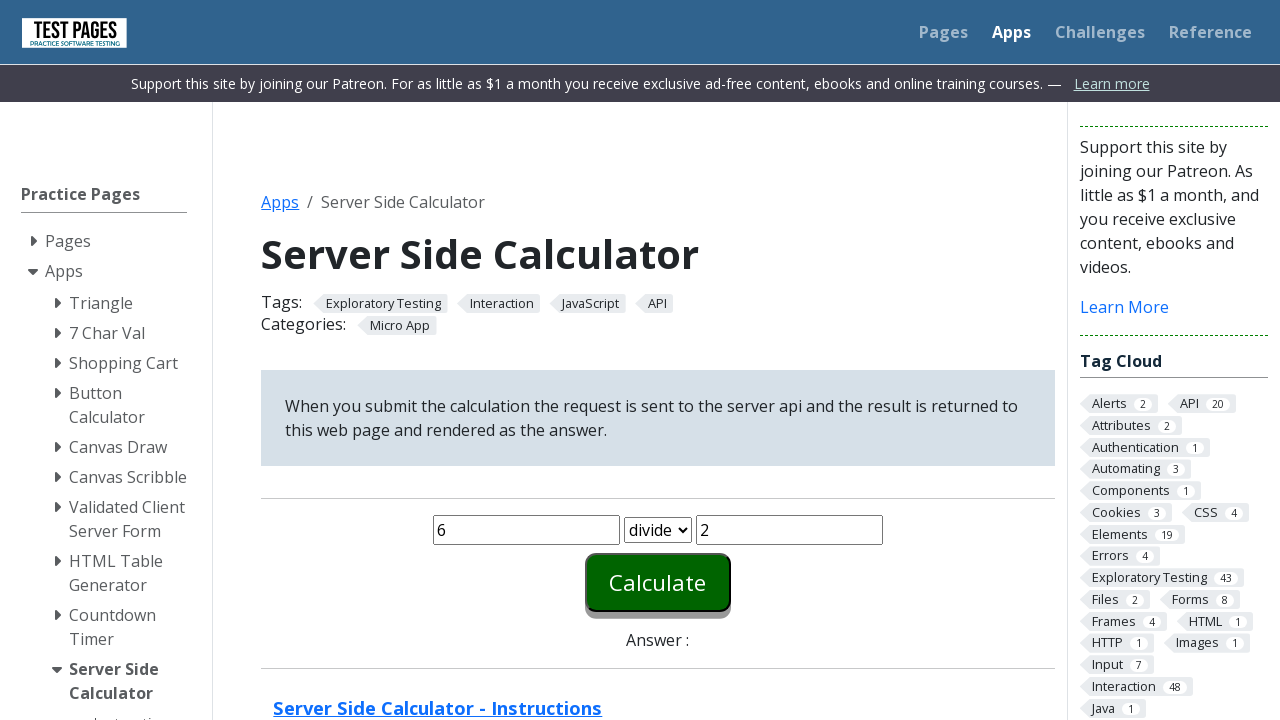

Answer field appeared after calculation
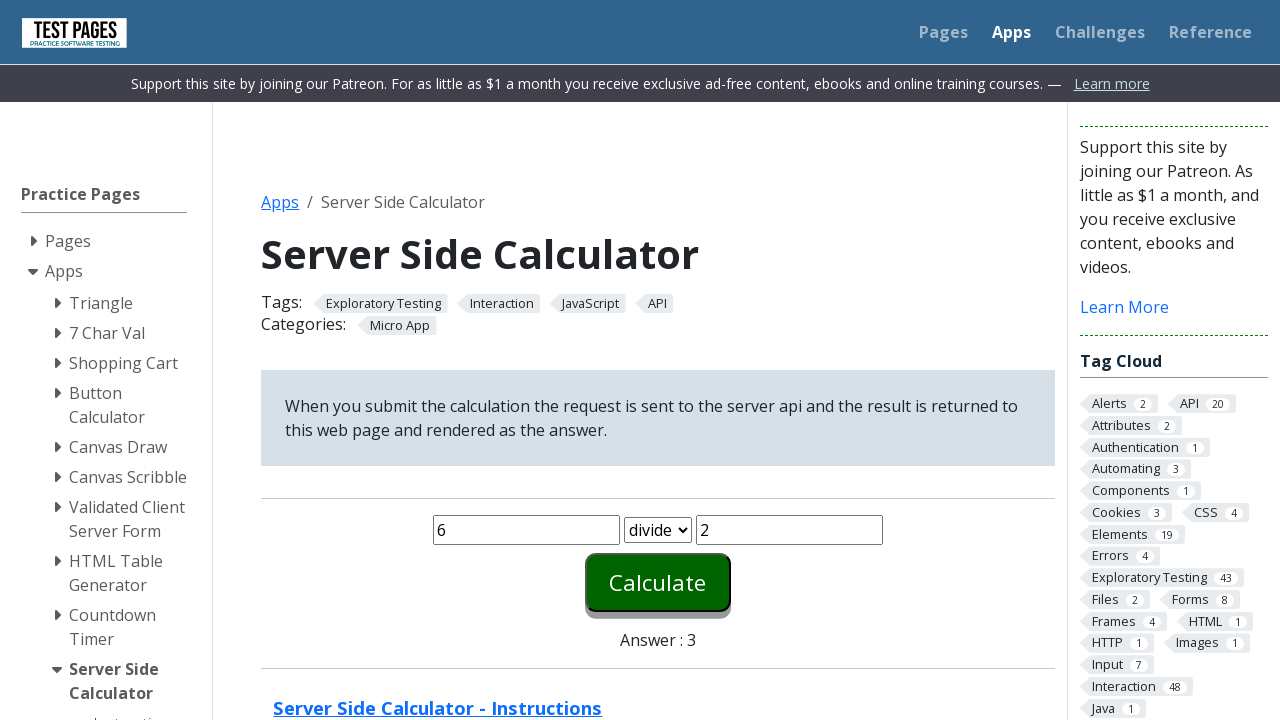

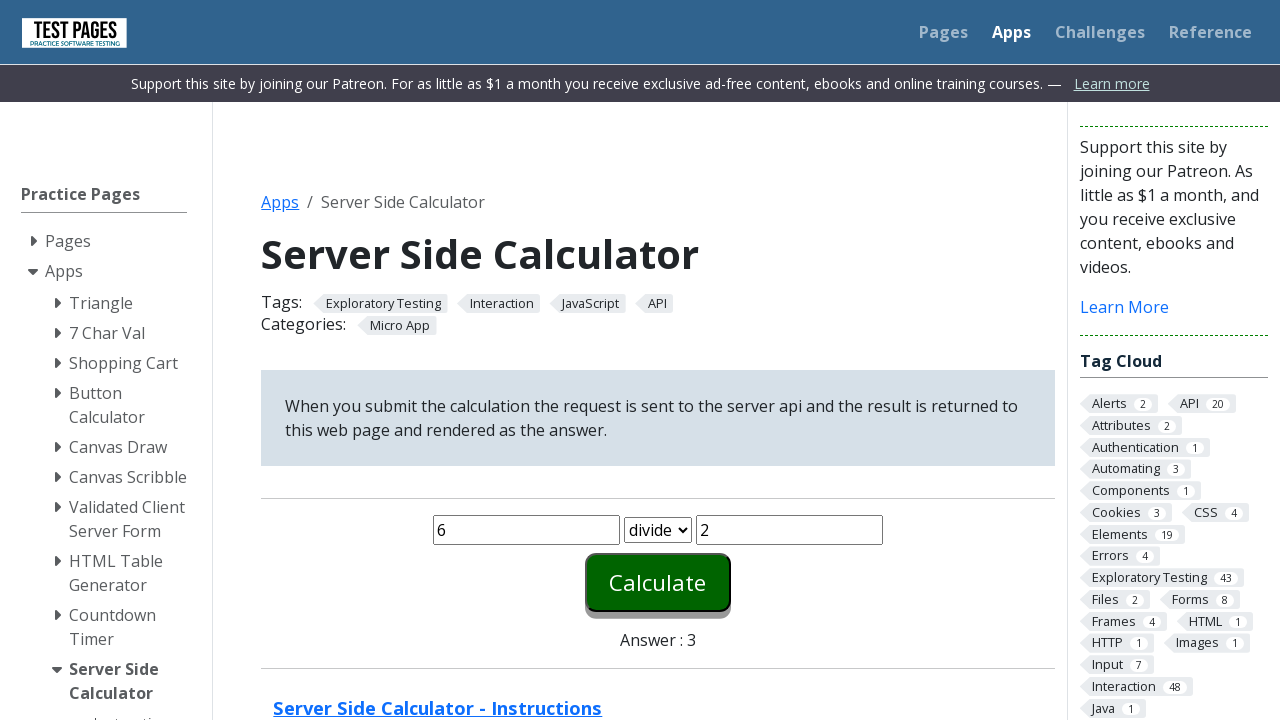